Verifies the current URL of the OrangeHRM login page

Starting URL: https://opensource-demo.orangehrmlive.com/web/index.php/auth/login

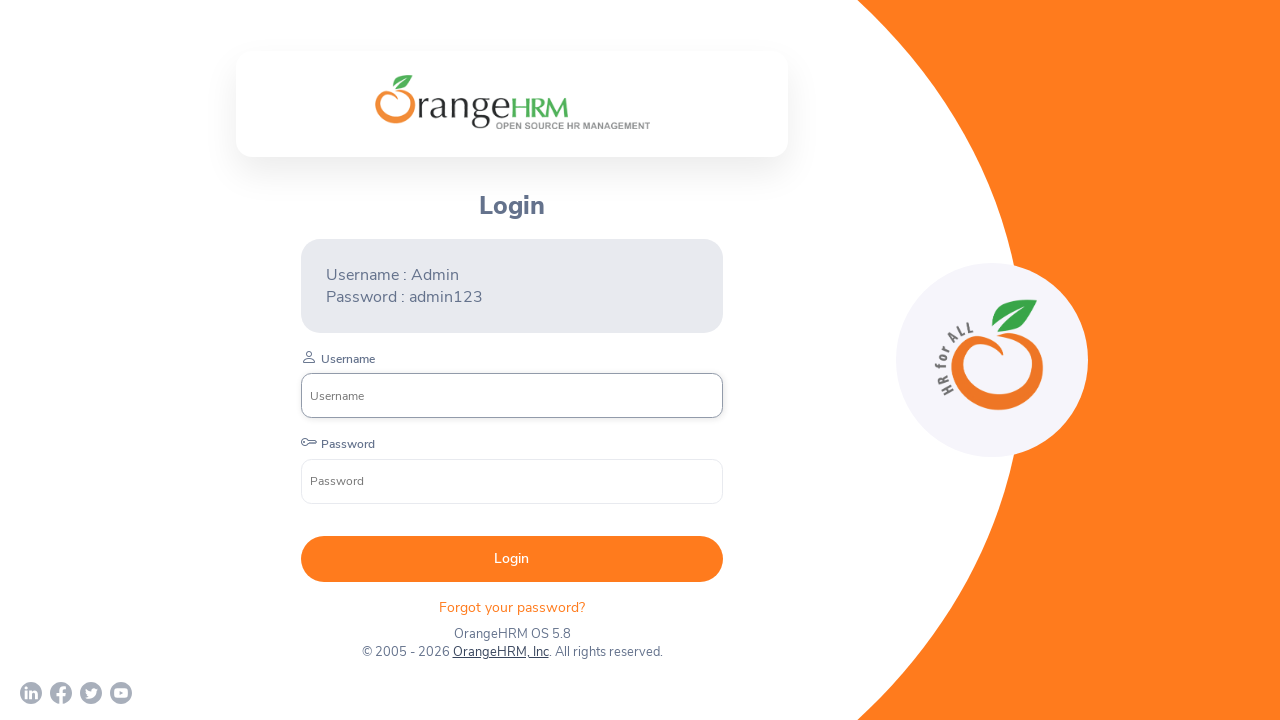

Waited for network idle state on OrangeHRM login page
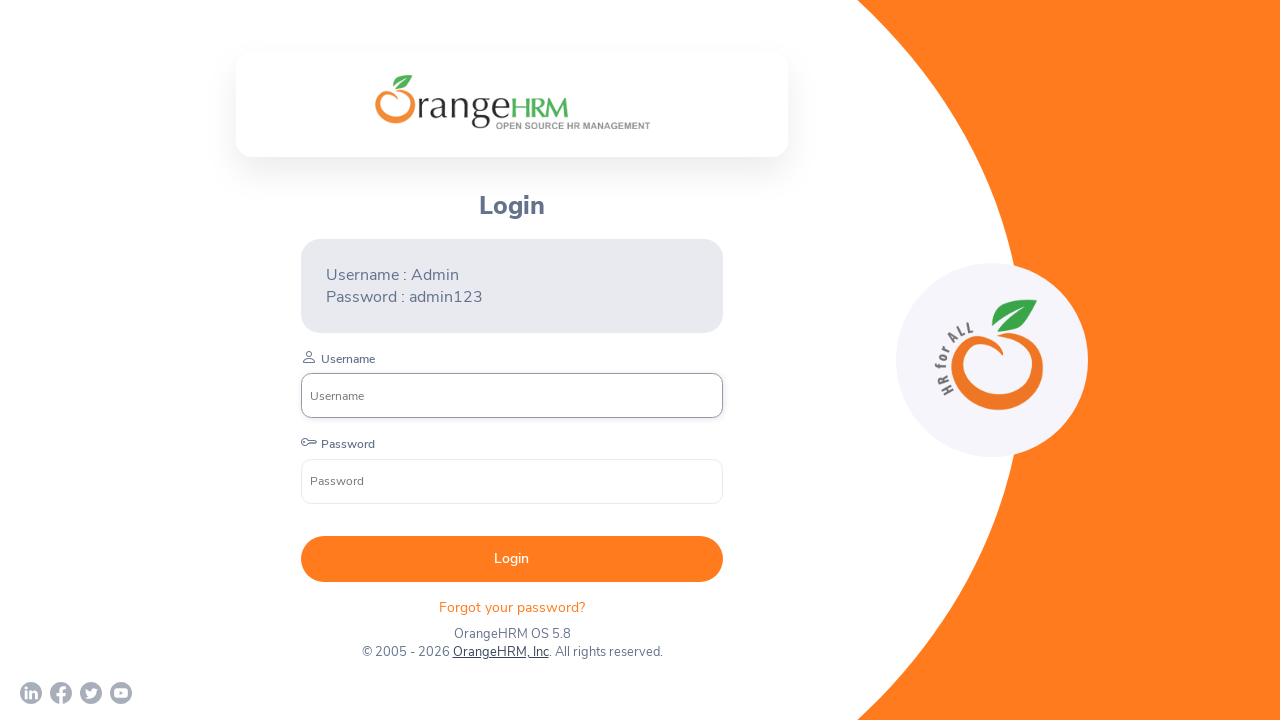

Retrieved current URL: https://opensource-demo.orangehrmlive.com/web/index.php/auth/login
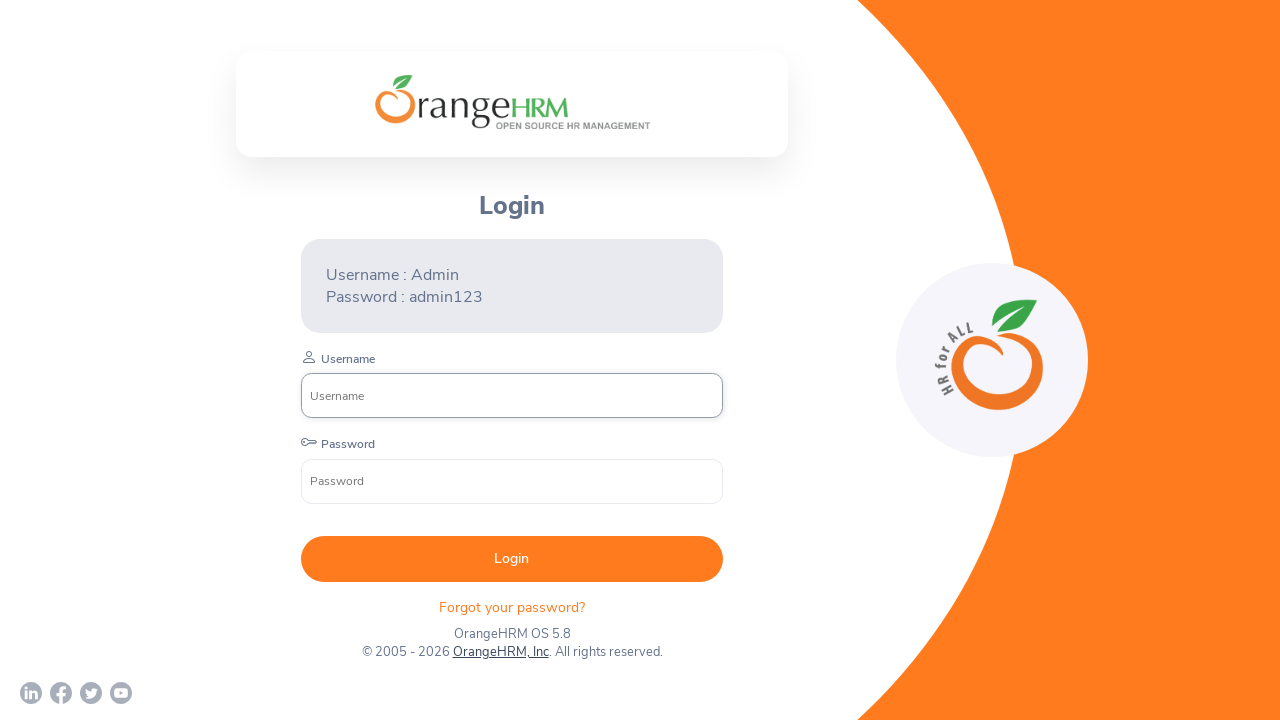

Verified that current URL contains 'opensource-demo.orangehrmlive.com'
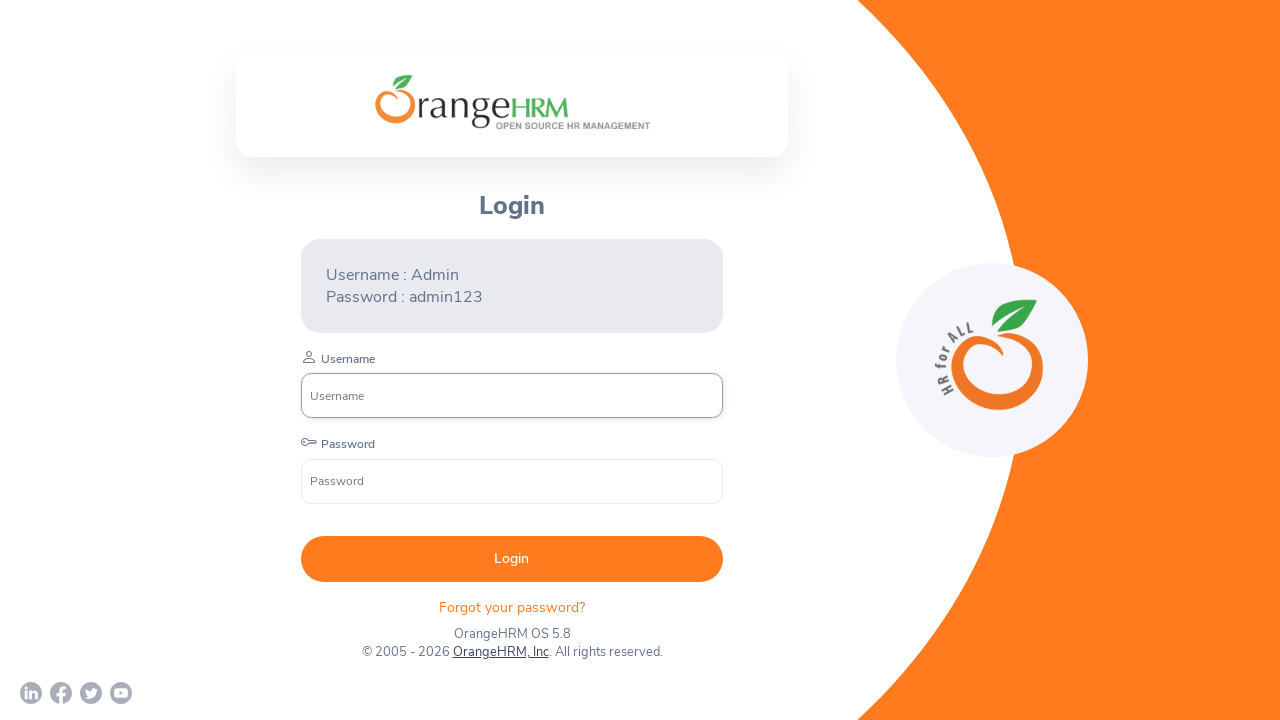

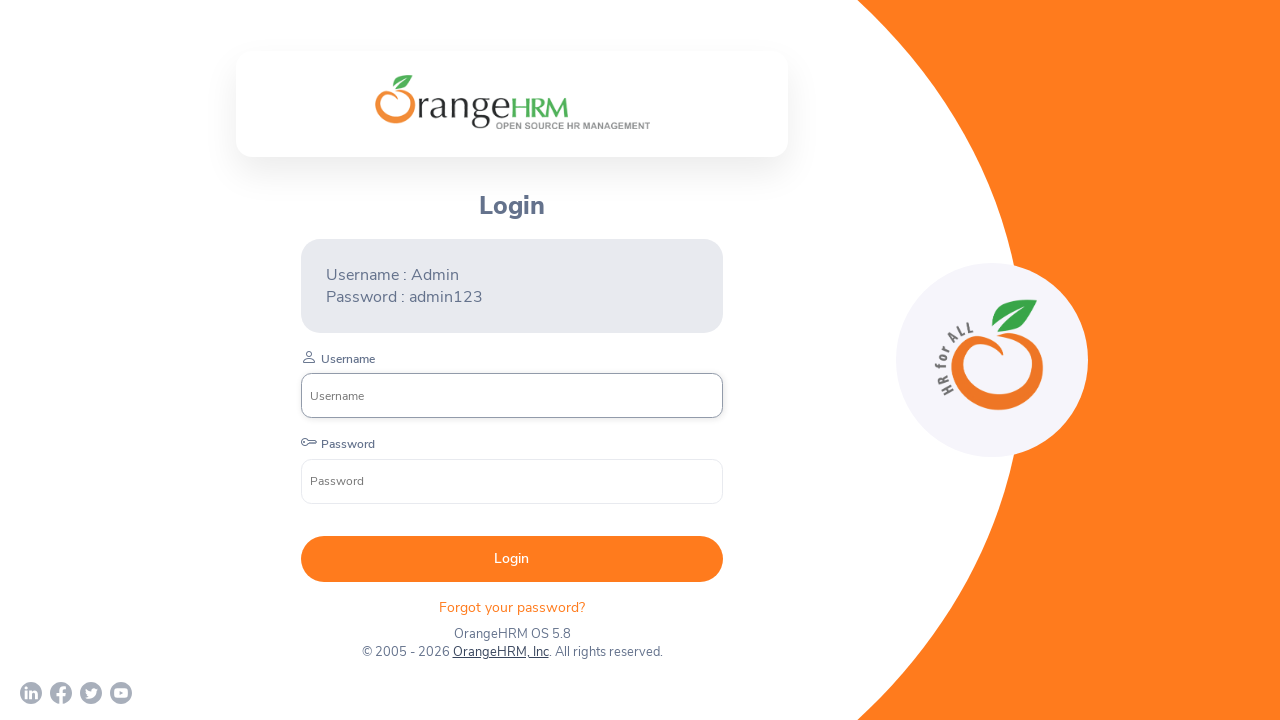